Tests multi-window handling by opening a new browser window, navigating to a different page, extracting text from an element, switching back to the original window, and filling a form field with the extracted text.

Starting URL: https://rahulshettyacademy.com/angularpractice/

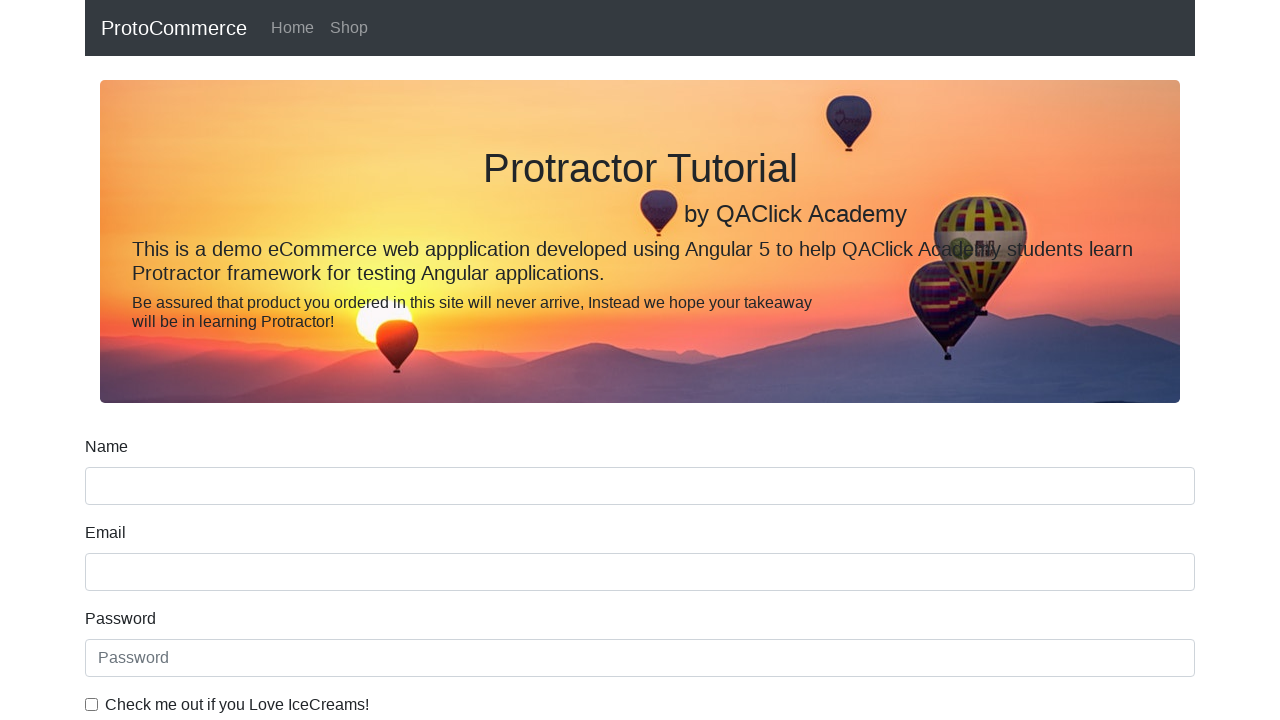

Opened a new browser window/tab
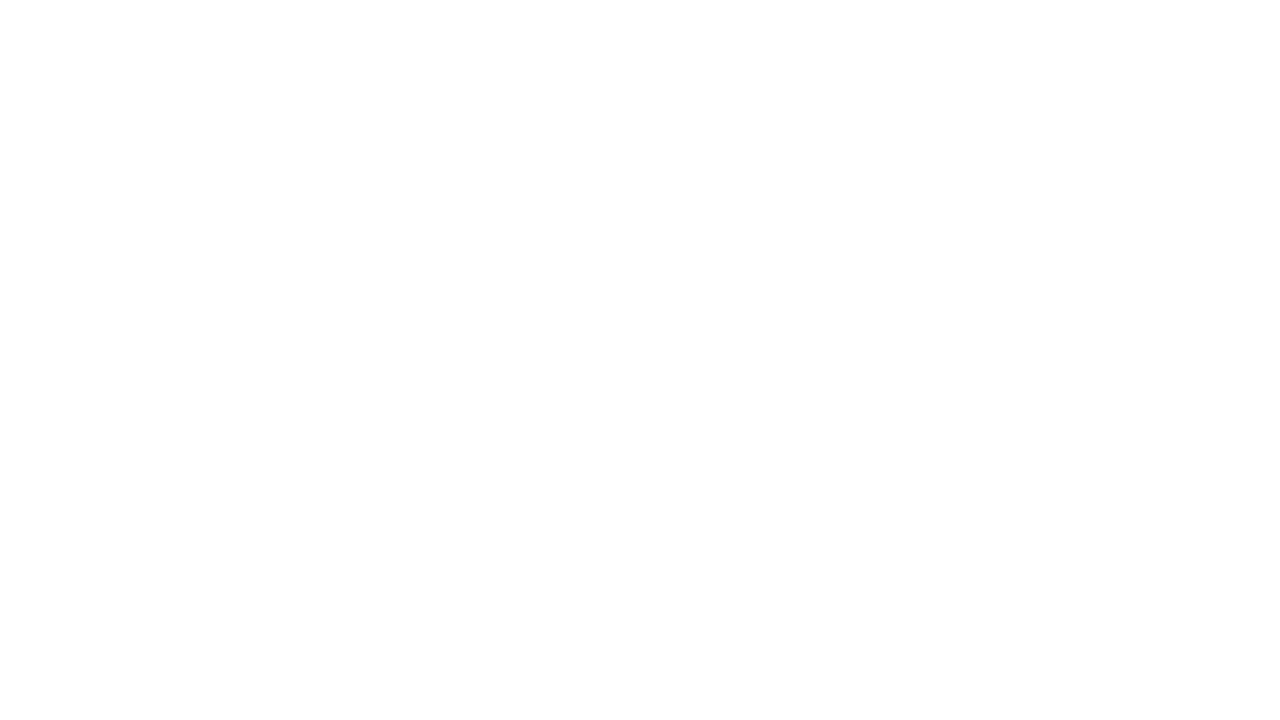

Navigated to https://rahulshettyacademy.com/ in new window
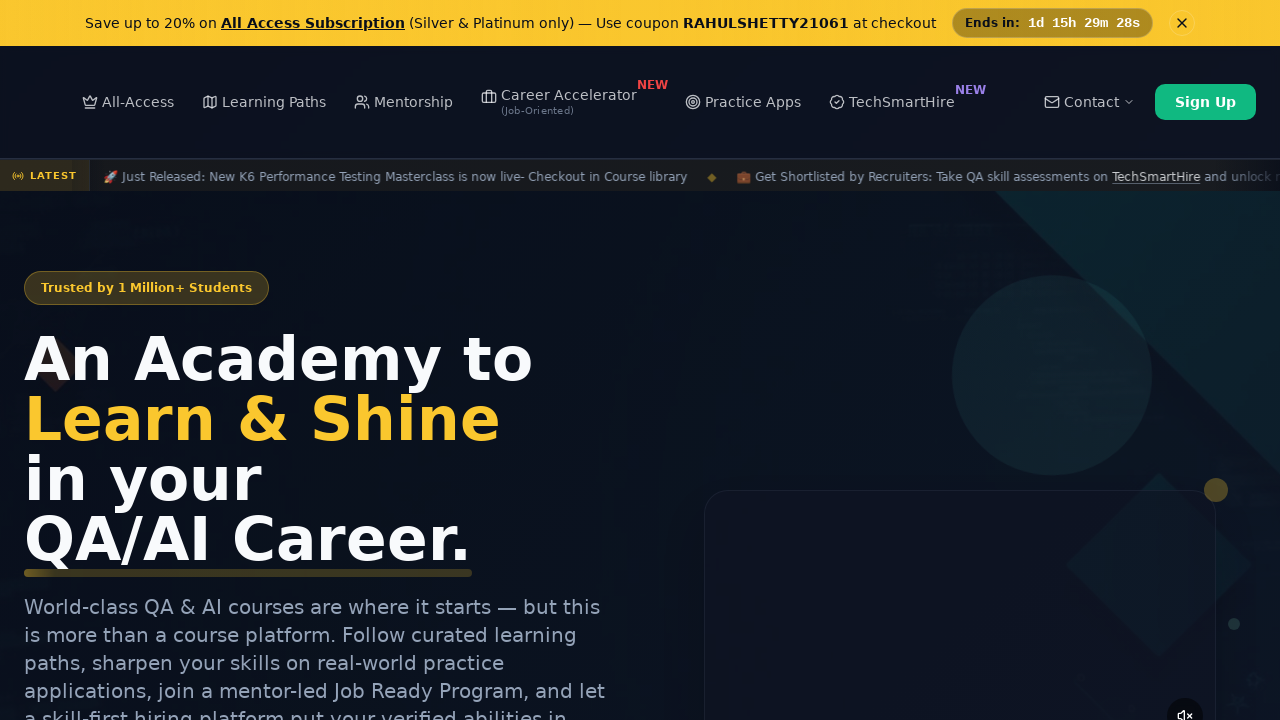

Located course links in new window
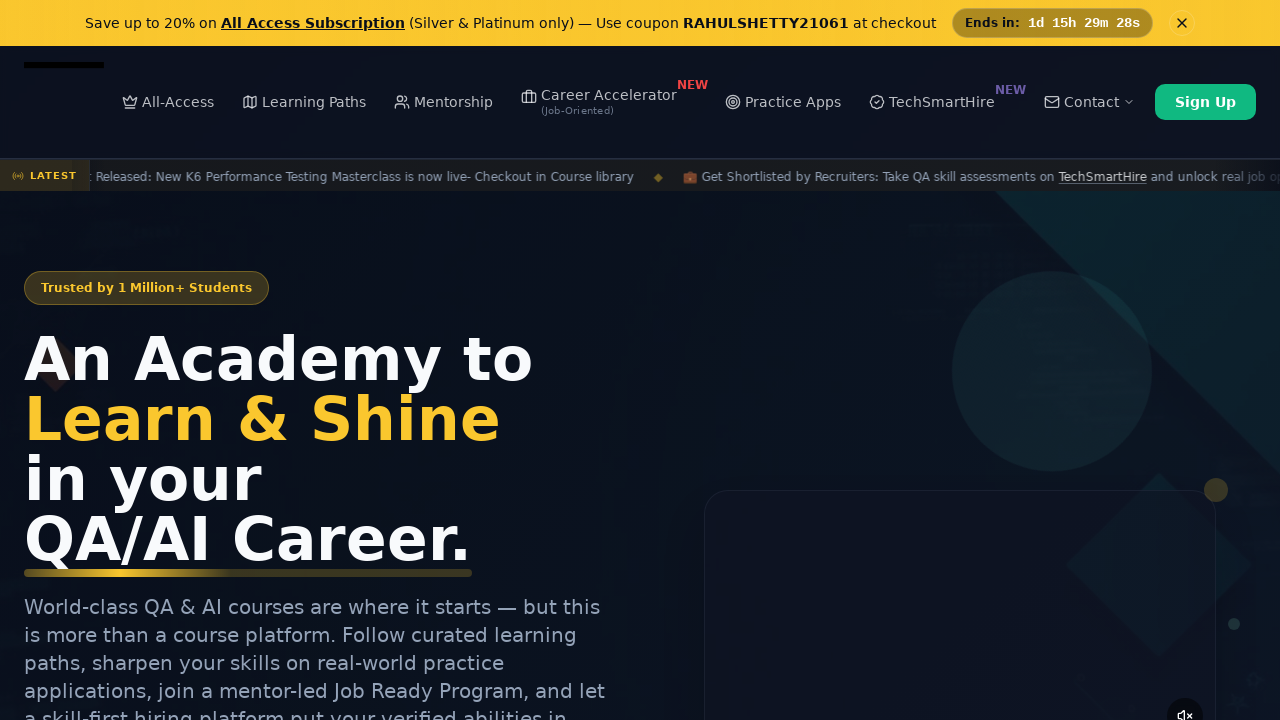

Extracted course name: 'Playwright Testing'
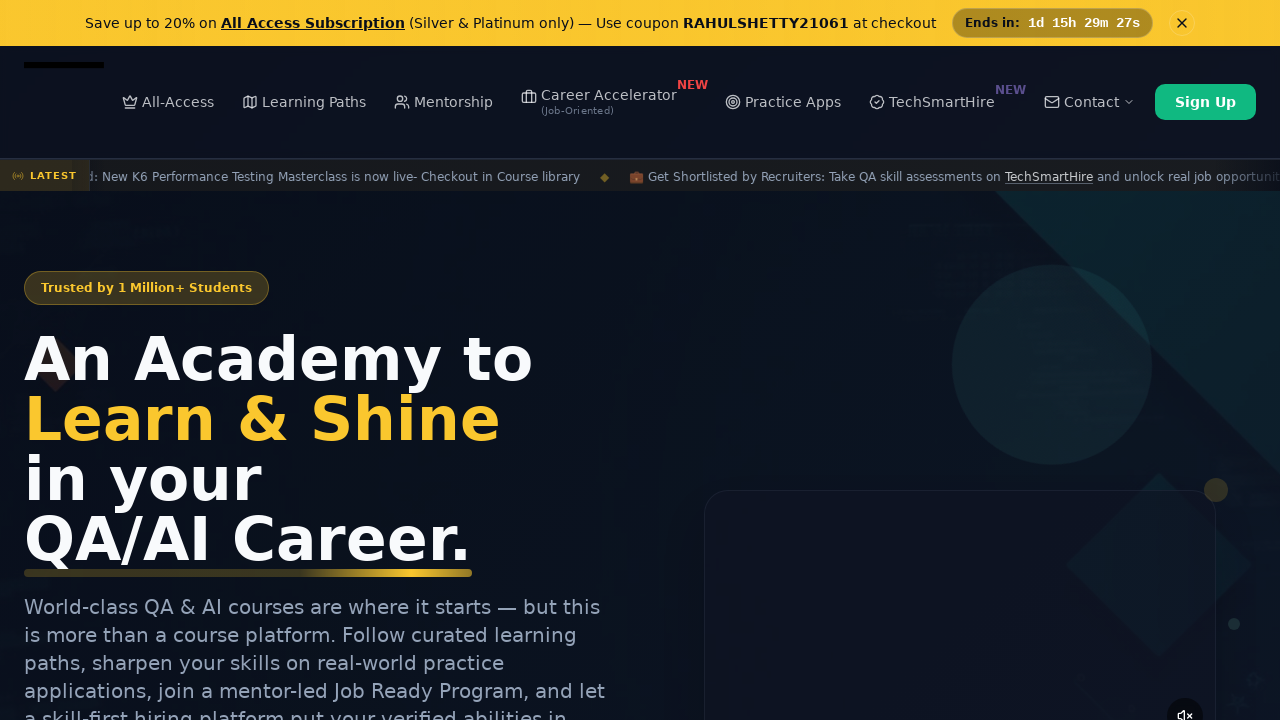

Switched to original window and filled name field with 'Playwright Testing' on [name='name']
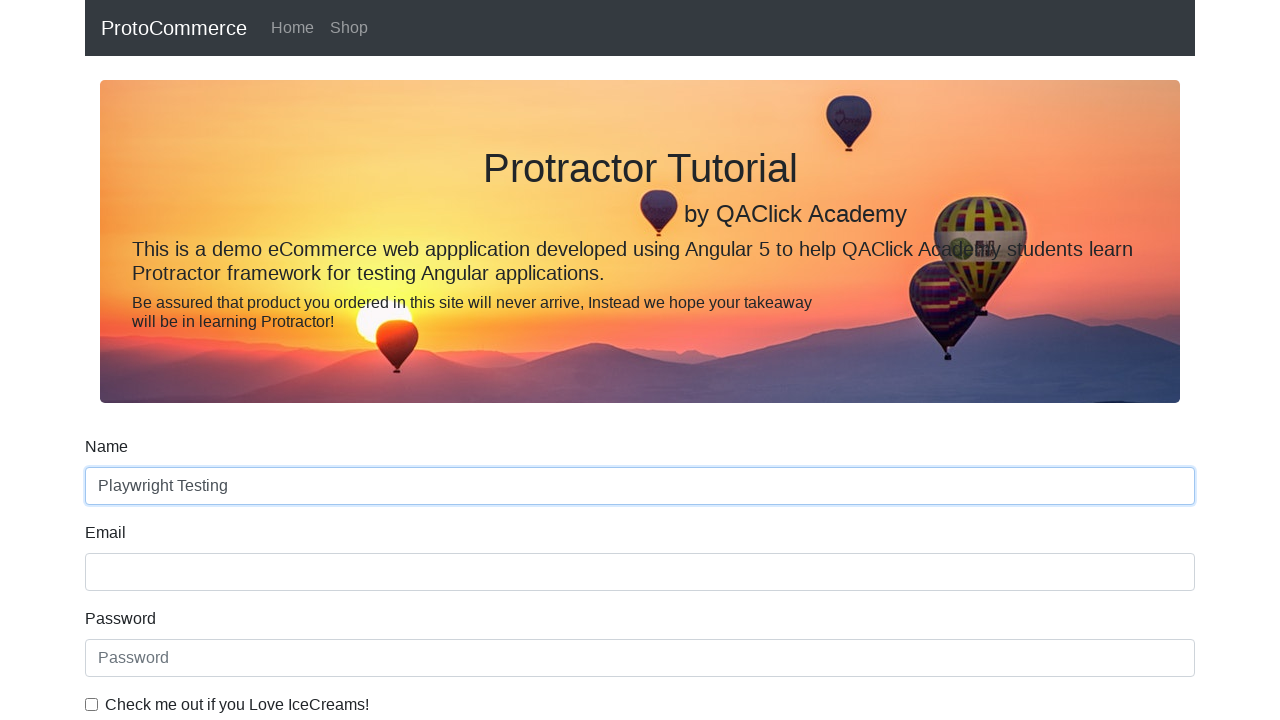

Waited 500ms for form field to be filled
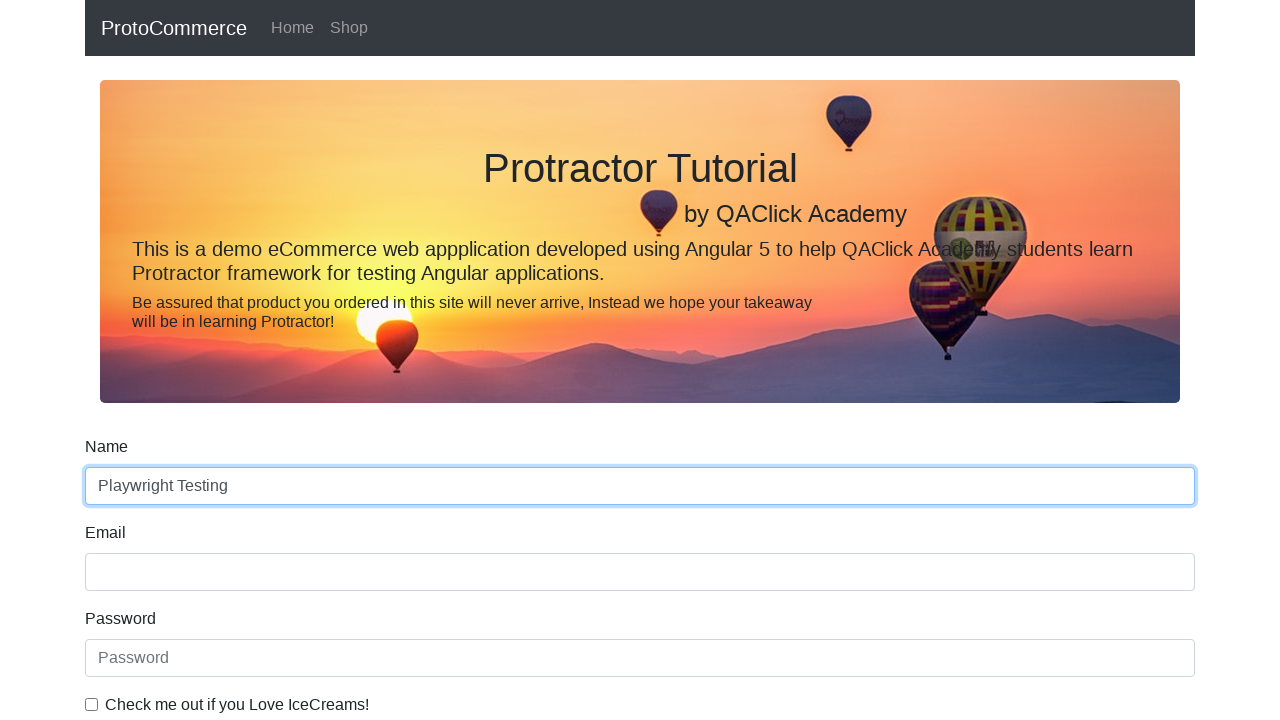

Closed the new browser window/tab
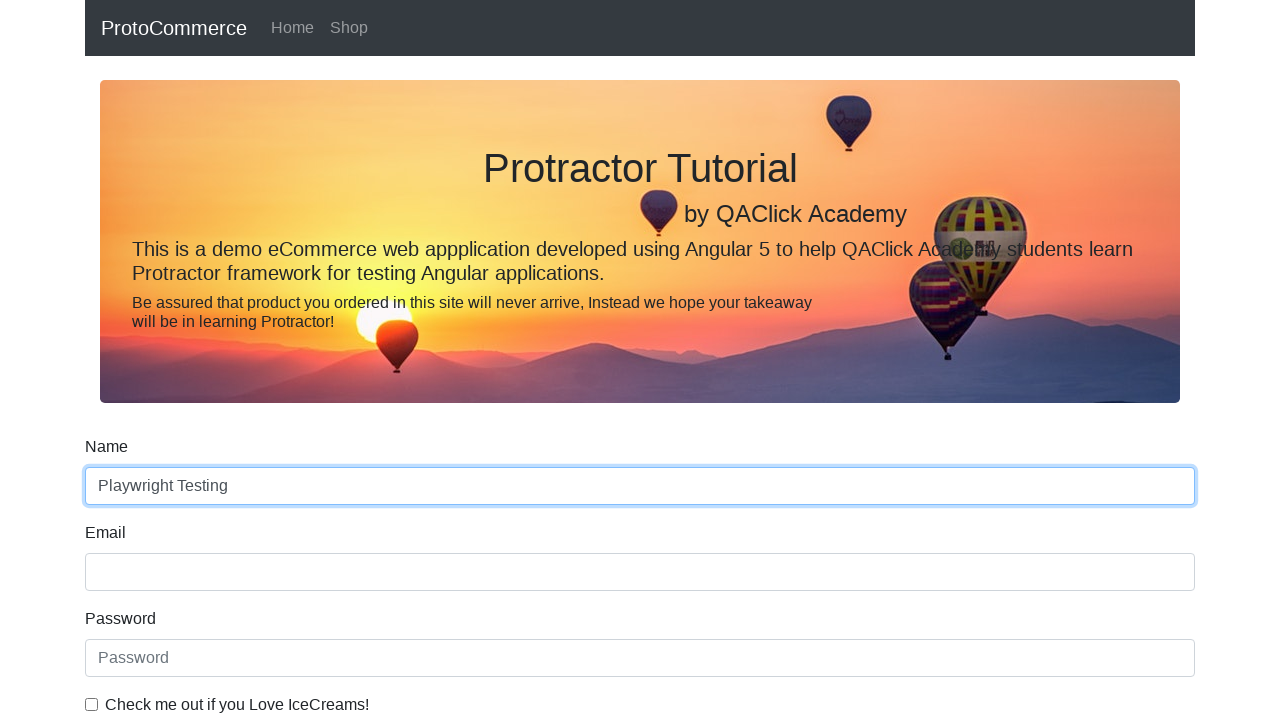

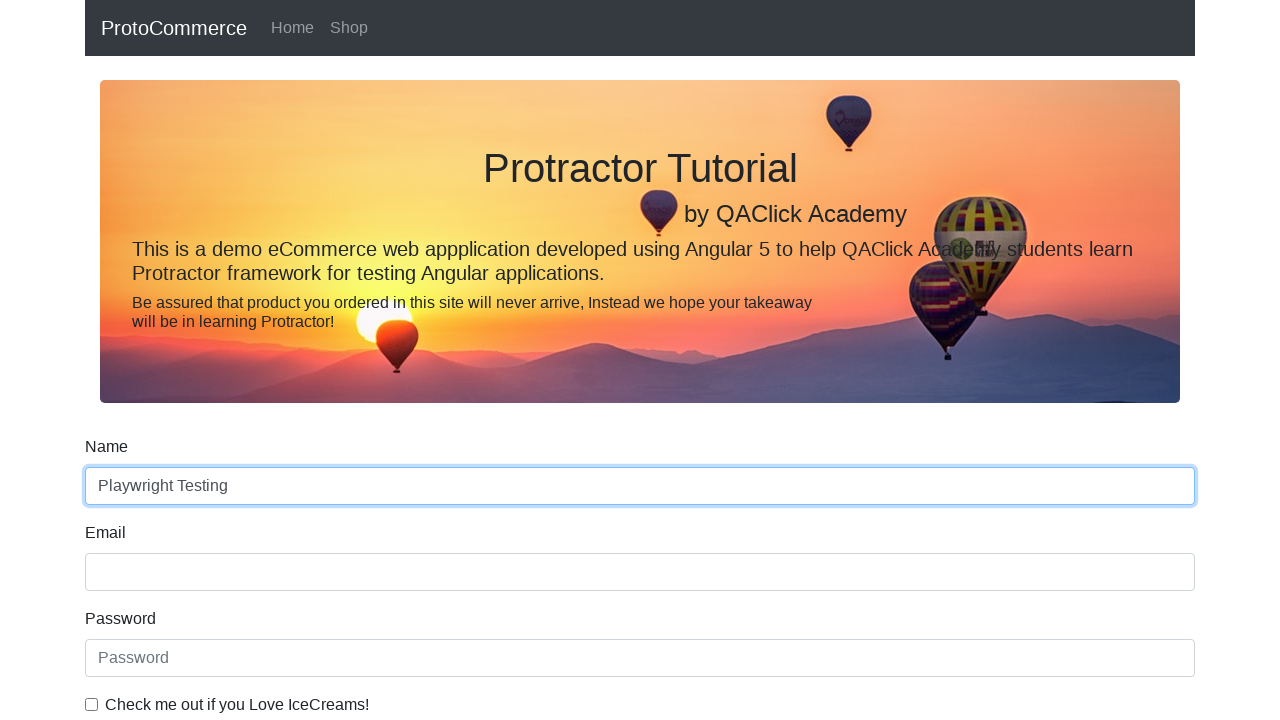